Tests checkbox functionality by verifying default states, clicking to toggle both checkboxes, and confirming the state changes occurred correctly.

Starting URL: http://practice.cydeo.com/checkboxes

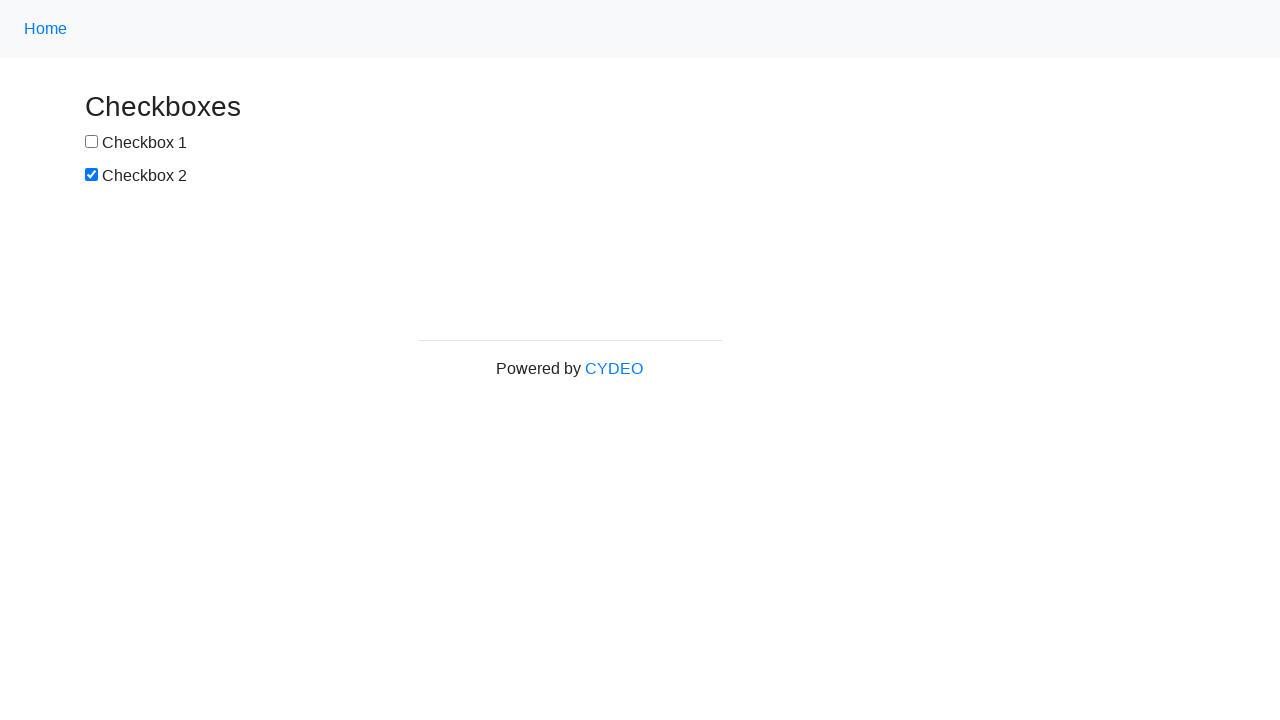

Located checkbox 1 element
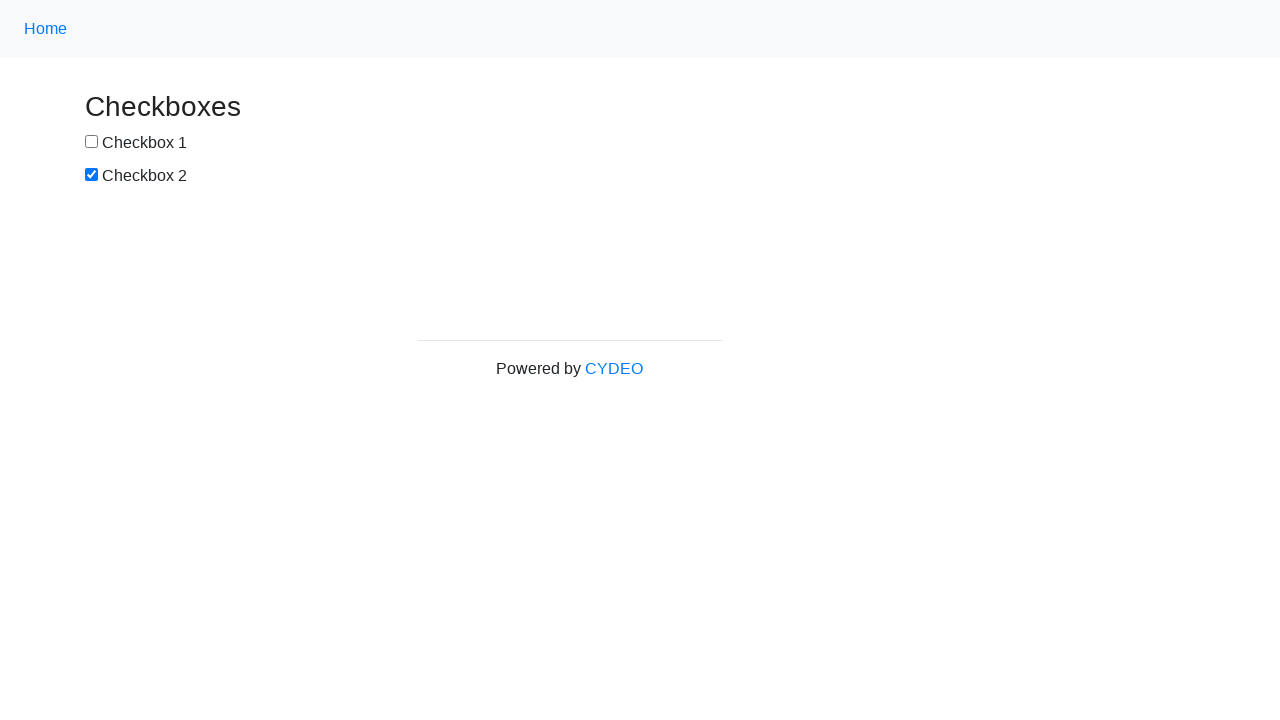

Located checkbox 2 element
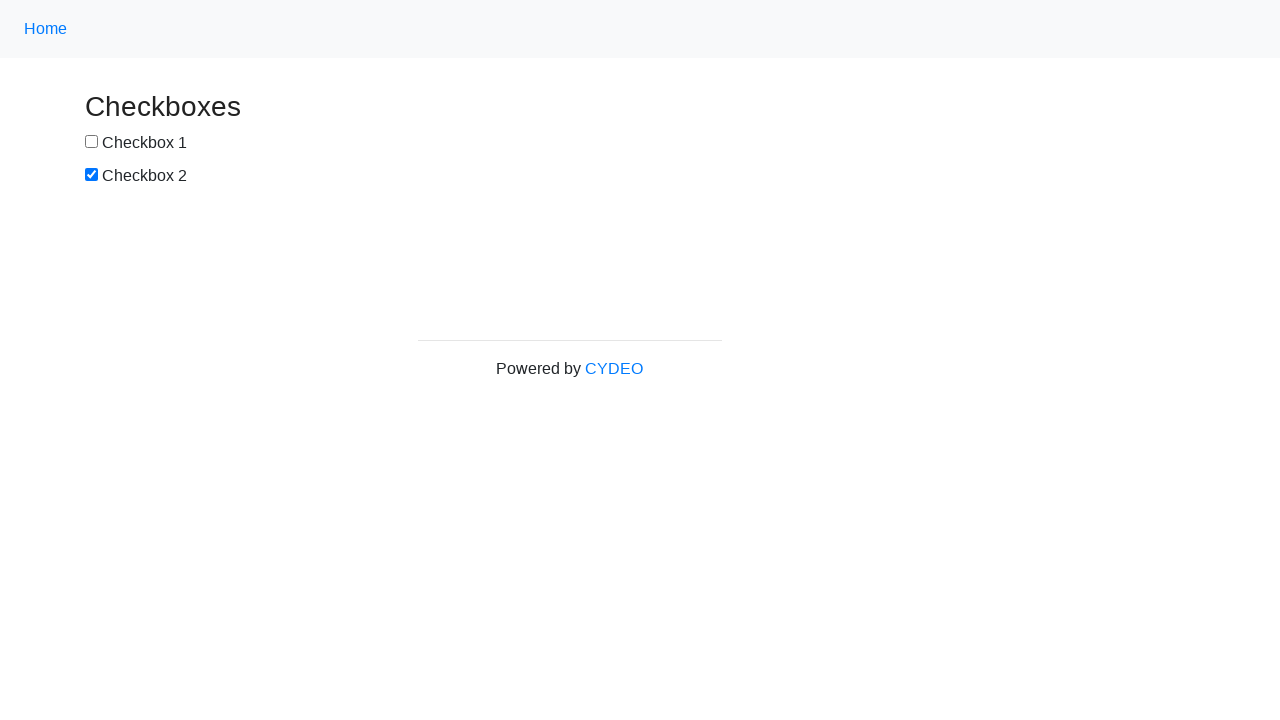

Verified checkbox 1 is not selected by default
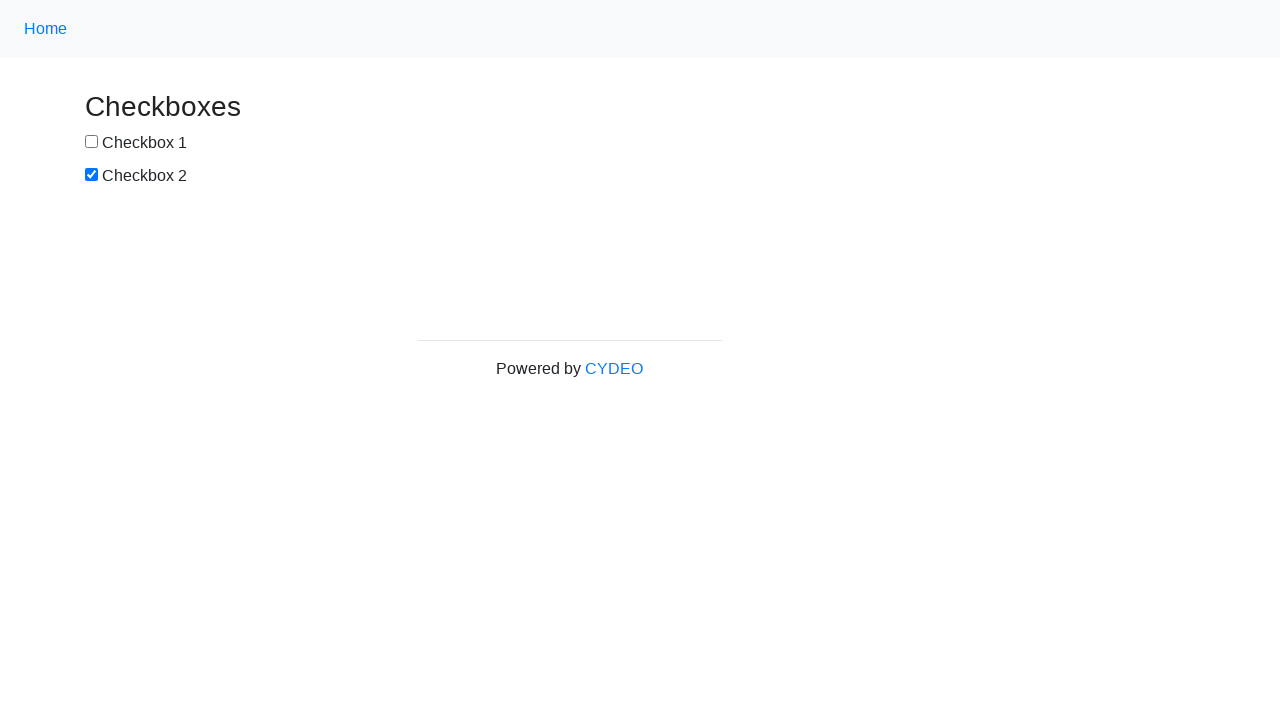

Verified checkbox 2 is selected by default
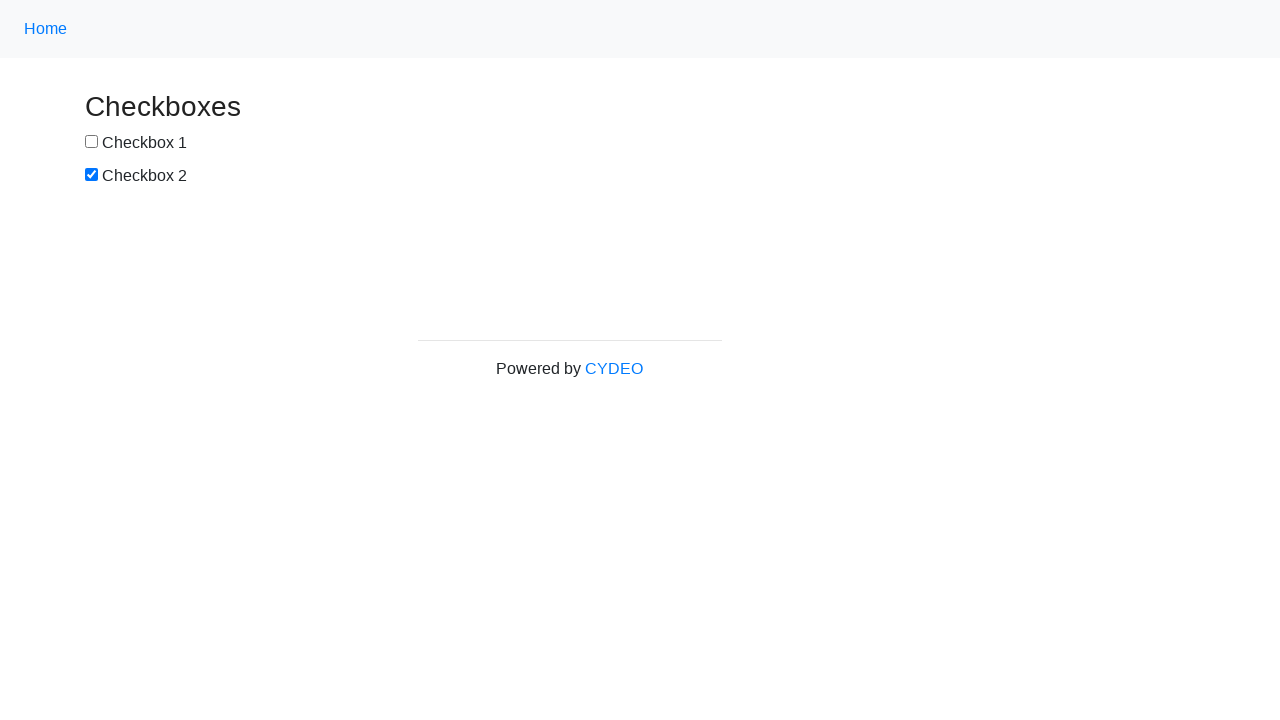

Clicked checkbox 1 to select it at (92, 142) on input[name='checkbox1']
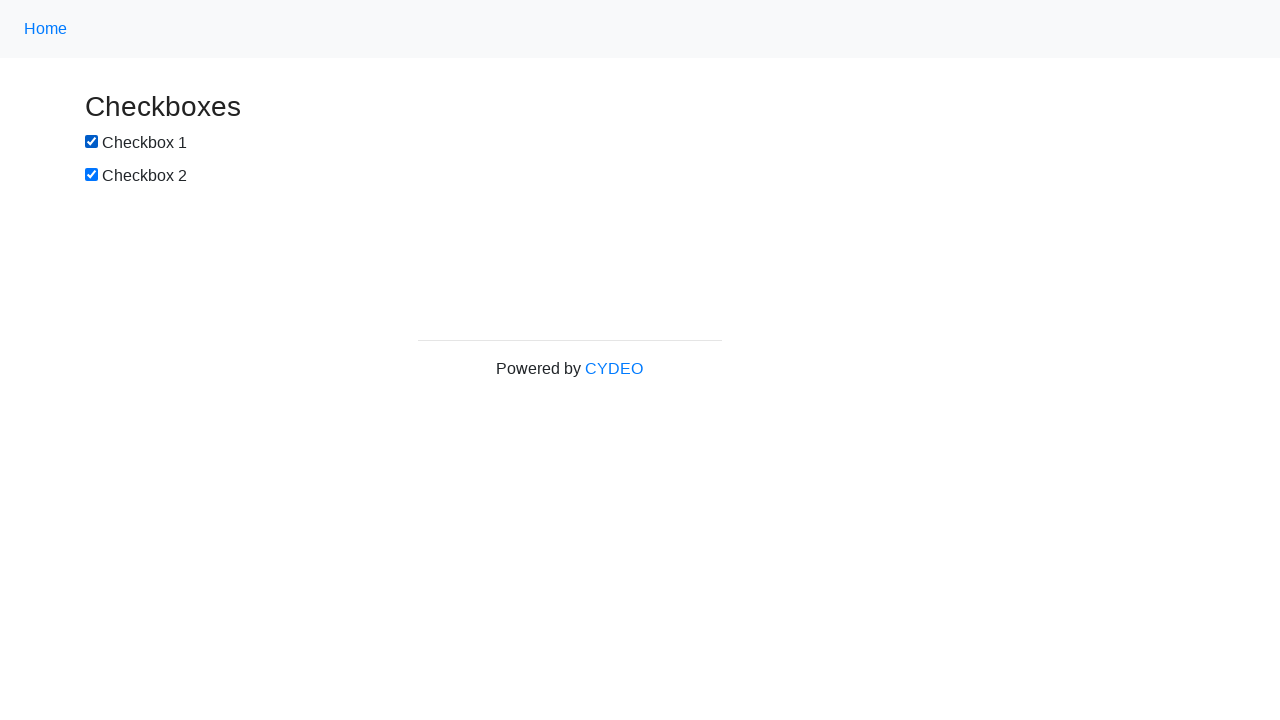

Clicked checkbox 2 to deselect it at (92, 175) on input[name='checkbox2']
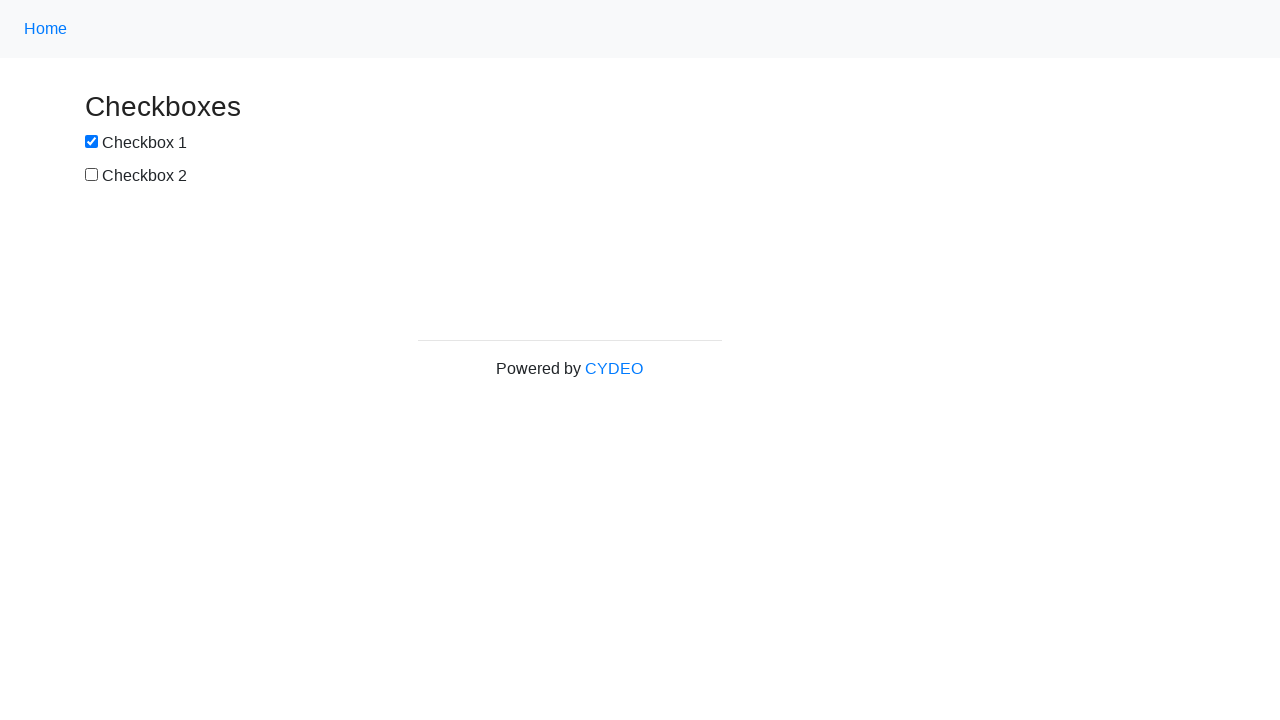

Verified checkbox 1 is now selected after clicking
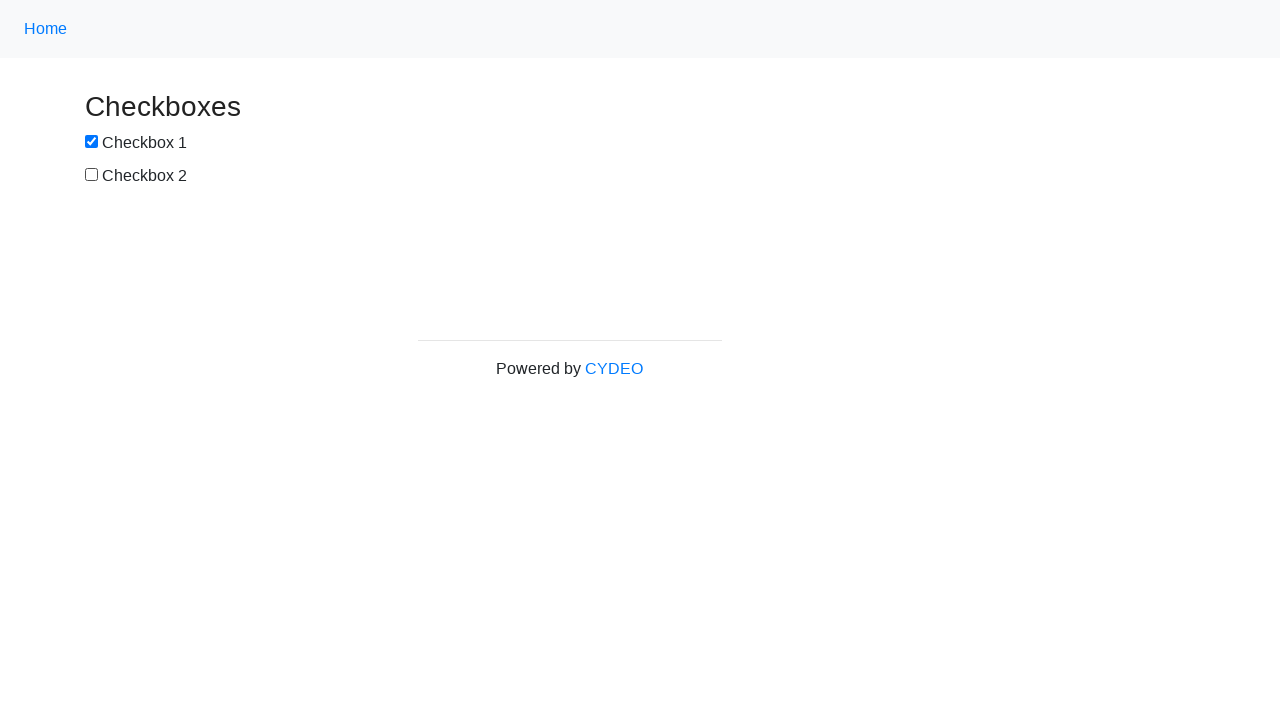

Verified checkbox 2 is now deselected after clicking
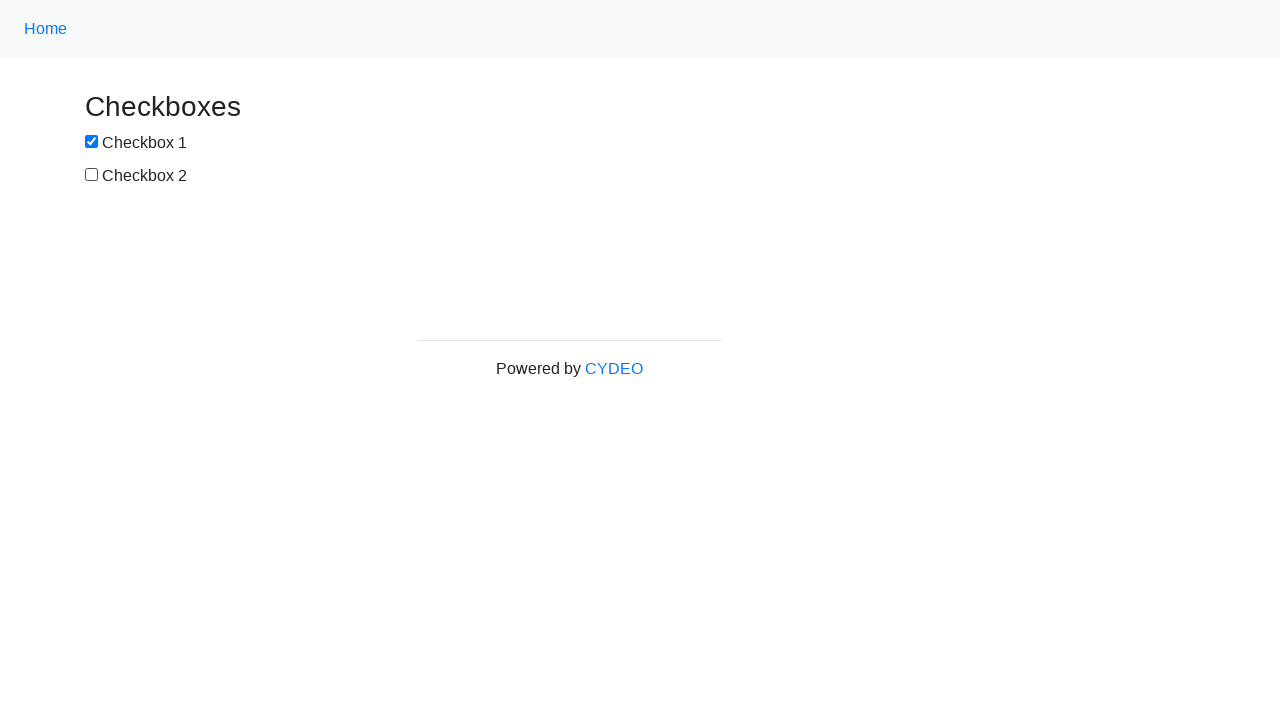

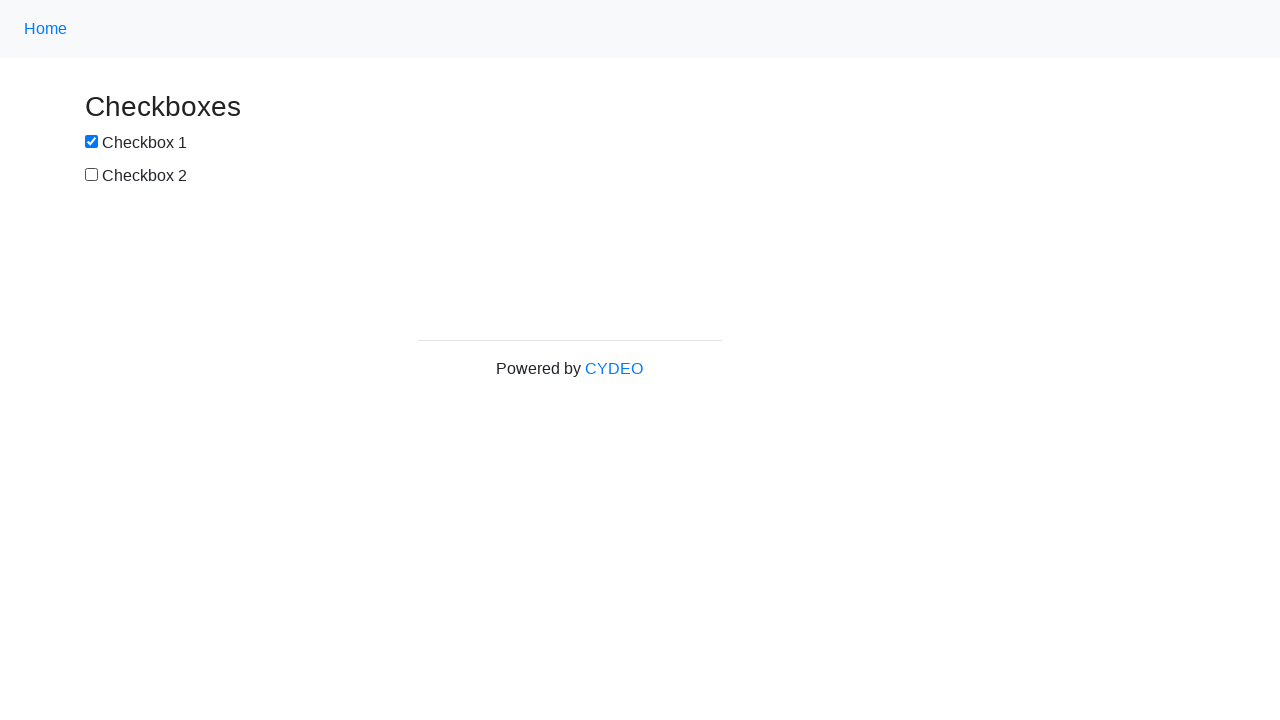